Tests dynamic loading functionality by clicking a Start button and waiting for the "Hello World!" element to become visible using element location.

Starting URL: https://the-internet.herokuapp.com/dynamic_loading/1

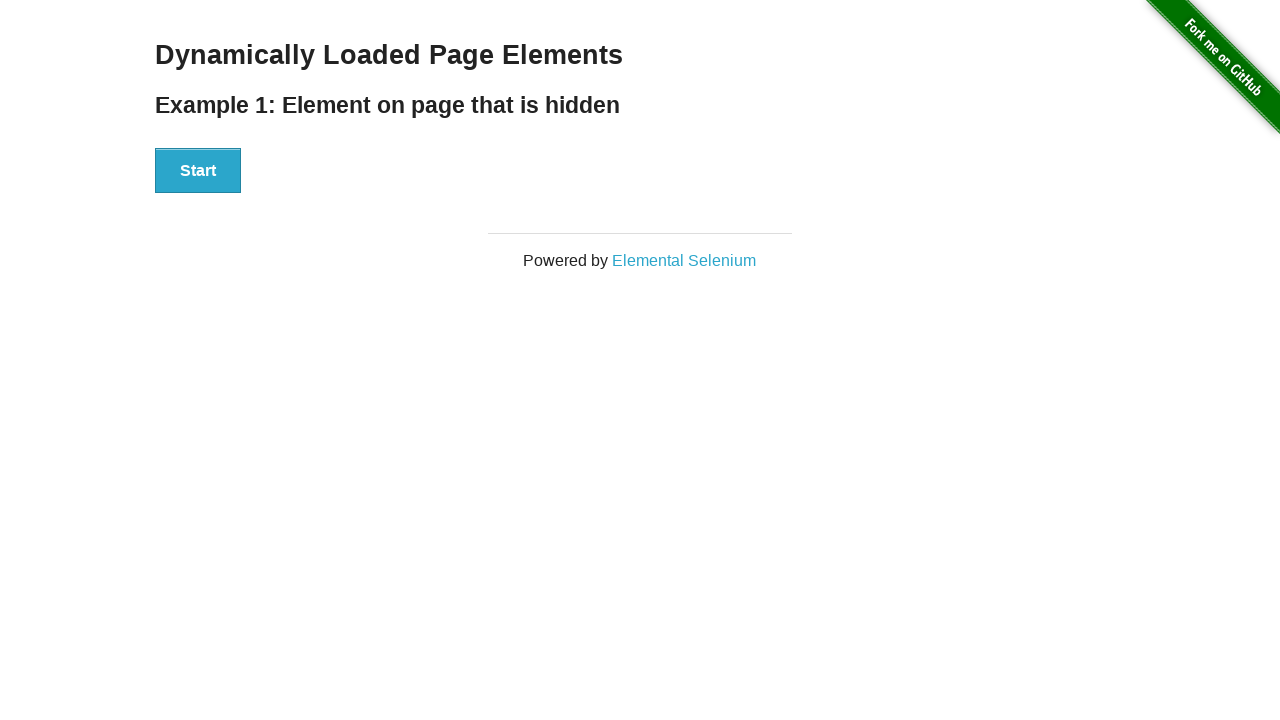

Clicked the Start button at (198, 171) on xpath=//button
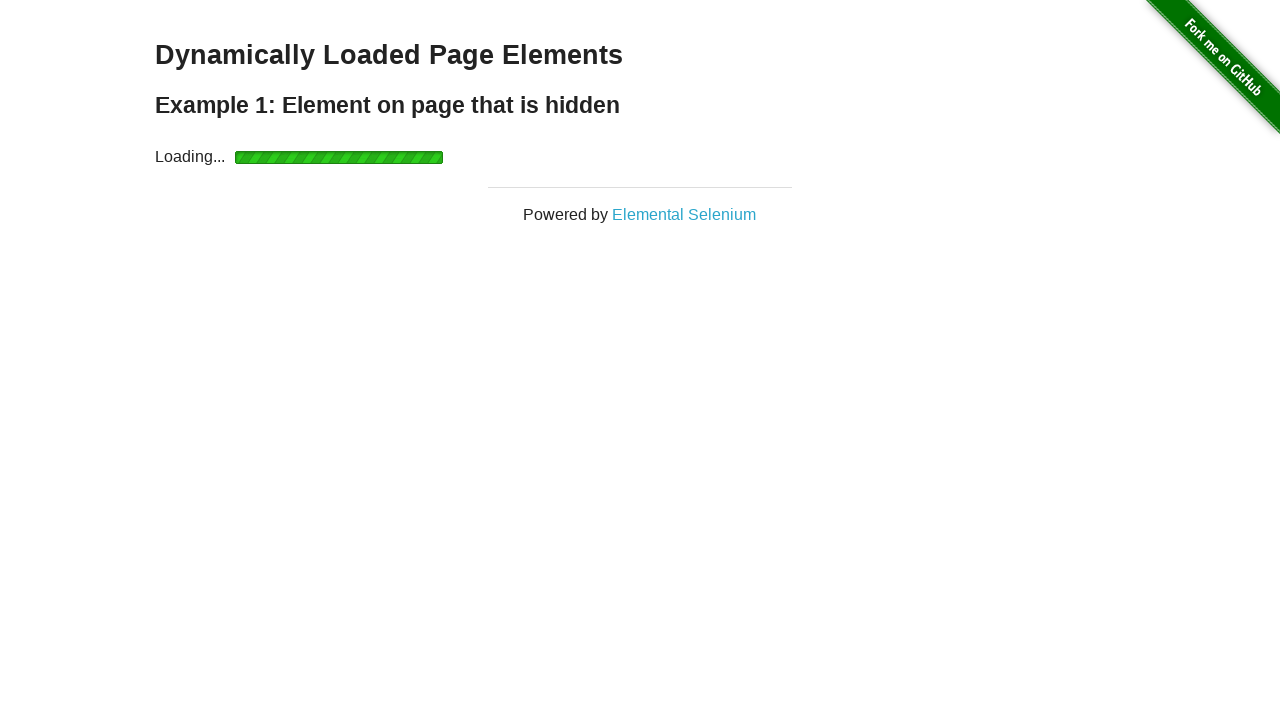

Waited for 'Hello World!' element to become visible
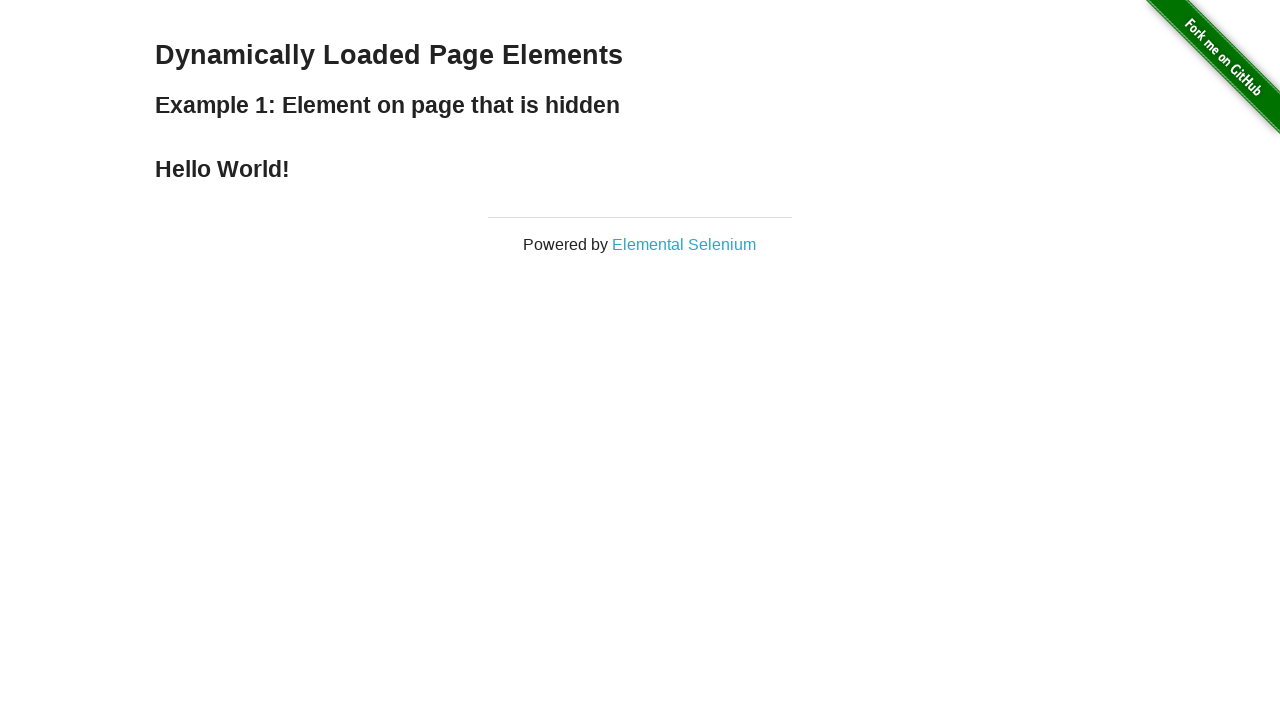

Located the Hello World element
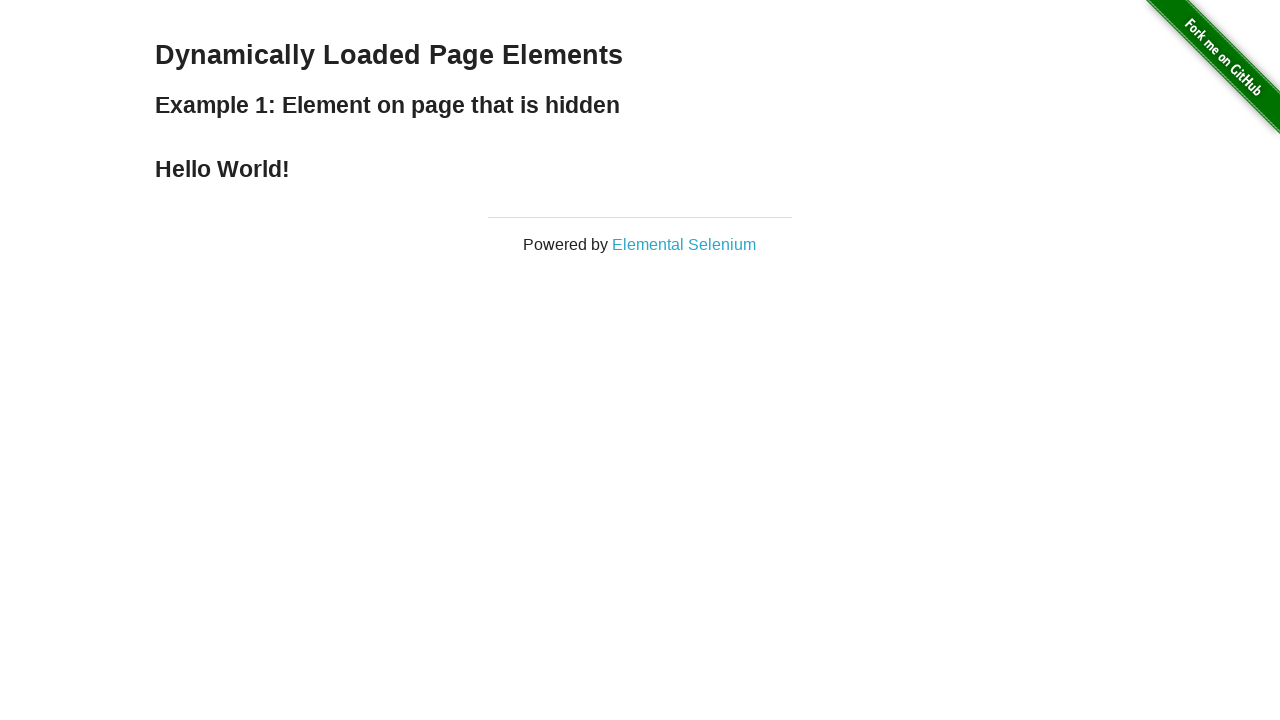

Verified the text content is 'Hello World!'
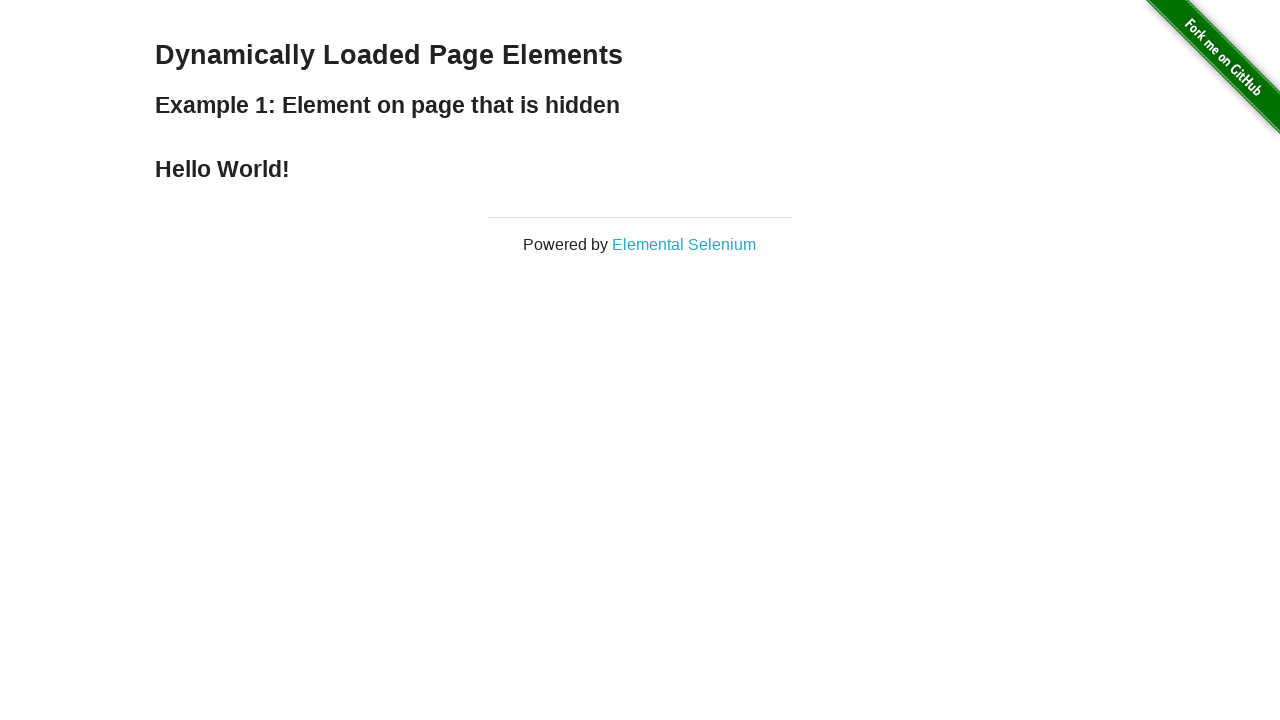

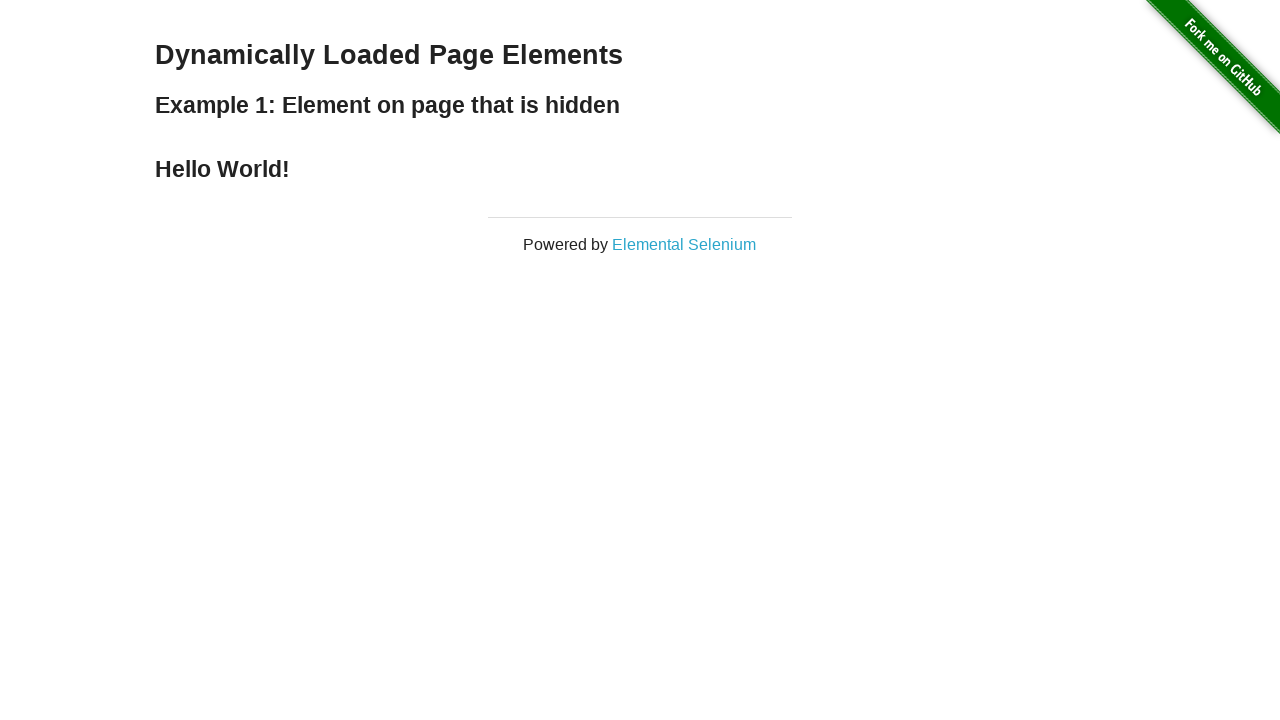